Tests the notification message functionality by clicking a link and verifying the flash message is displayed

Starting URL: http://the-internet.herokuapp.com/notification_message_rendered

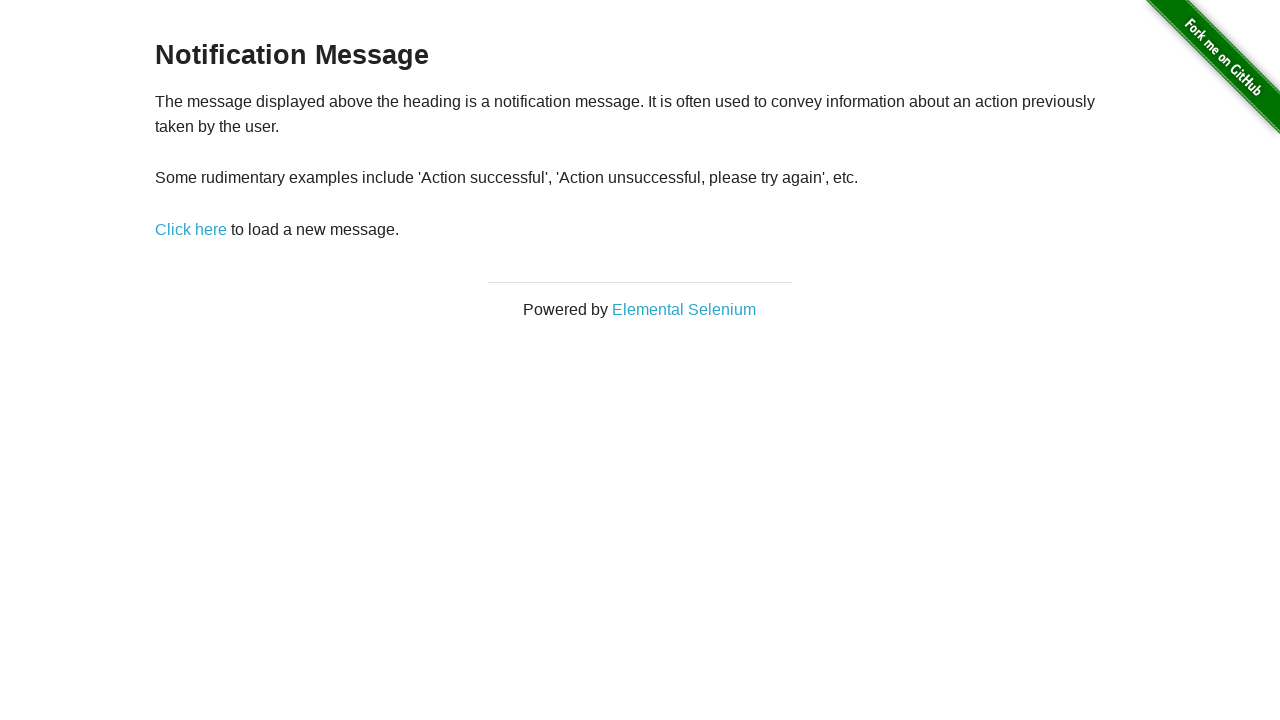

Clicked 'Click here' link to trigger notification at (191, 229) on xpath=//*[@id='content']/div/p/a
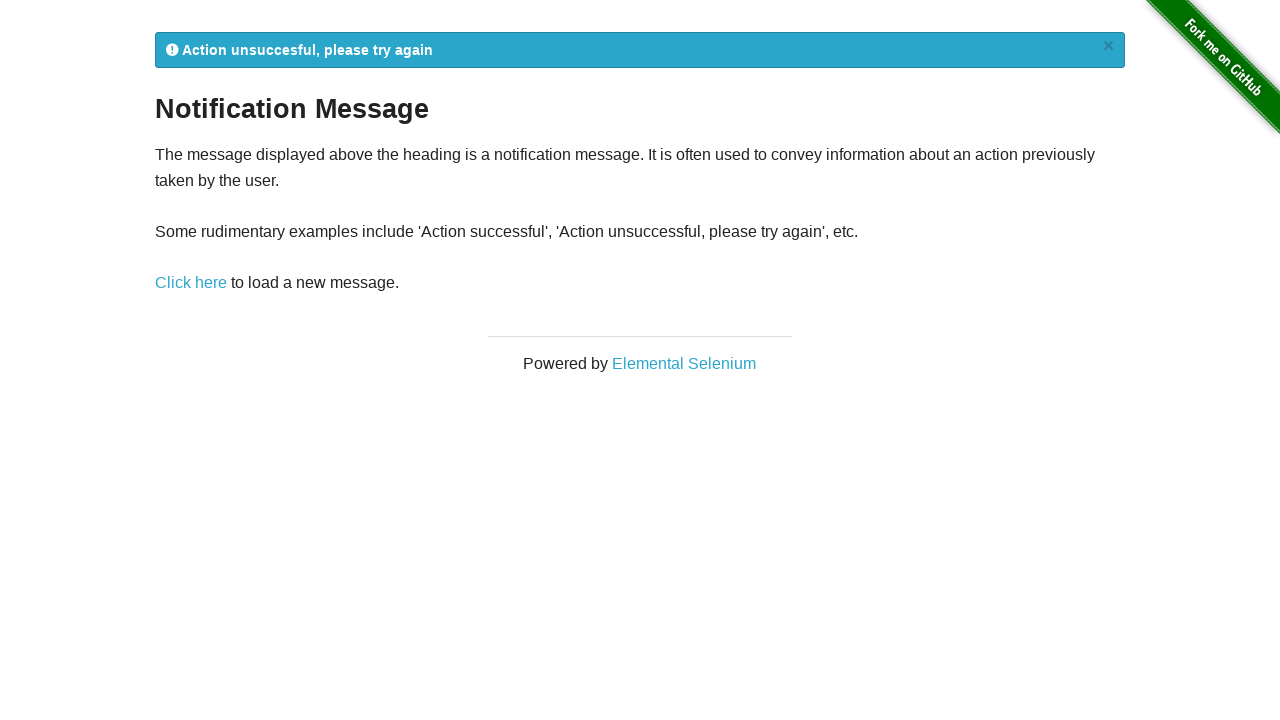

Flash message notification appeared
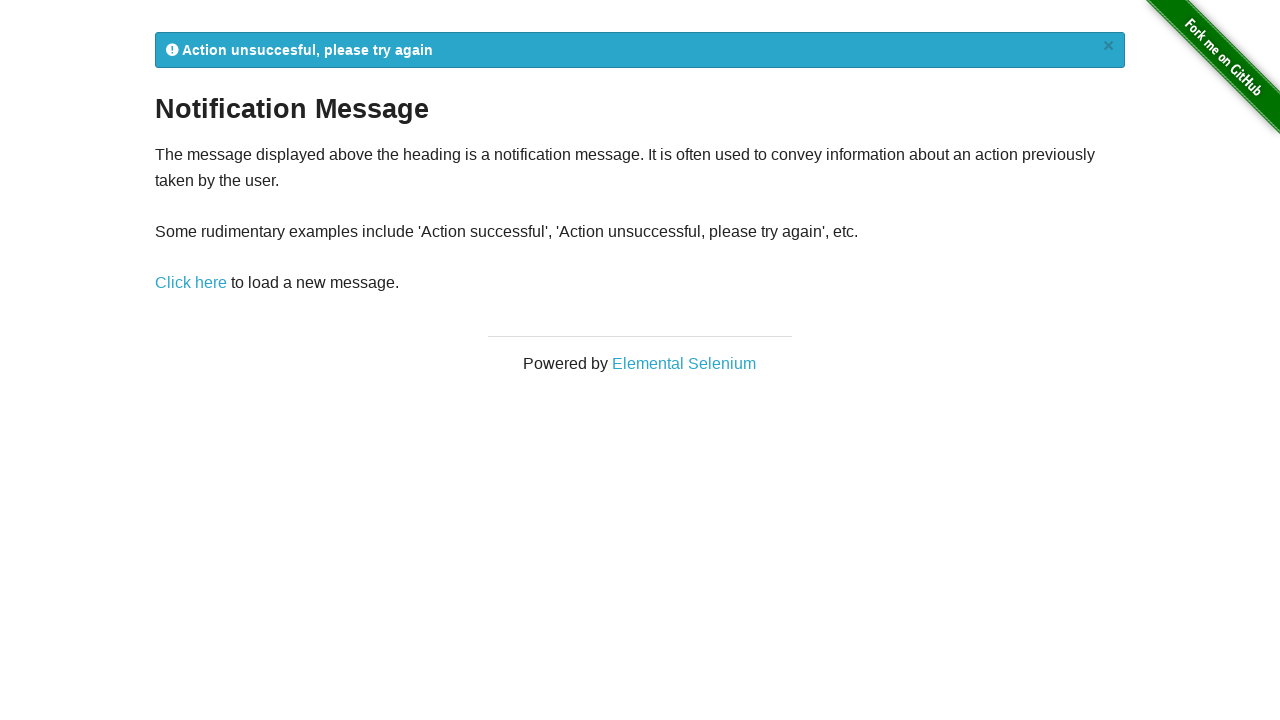

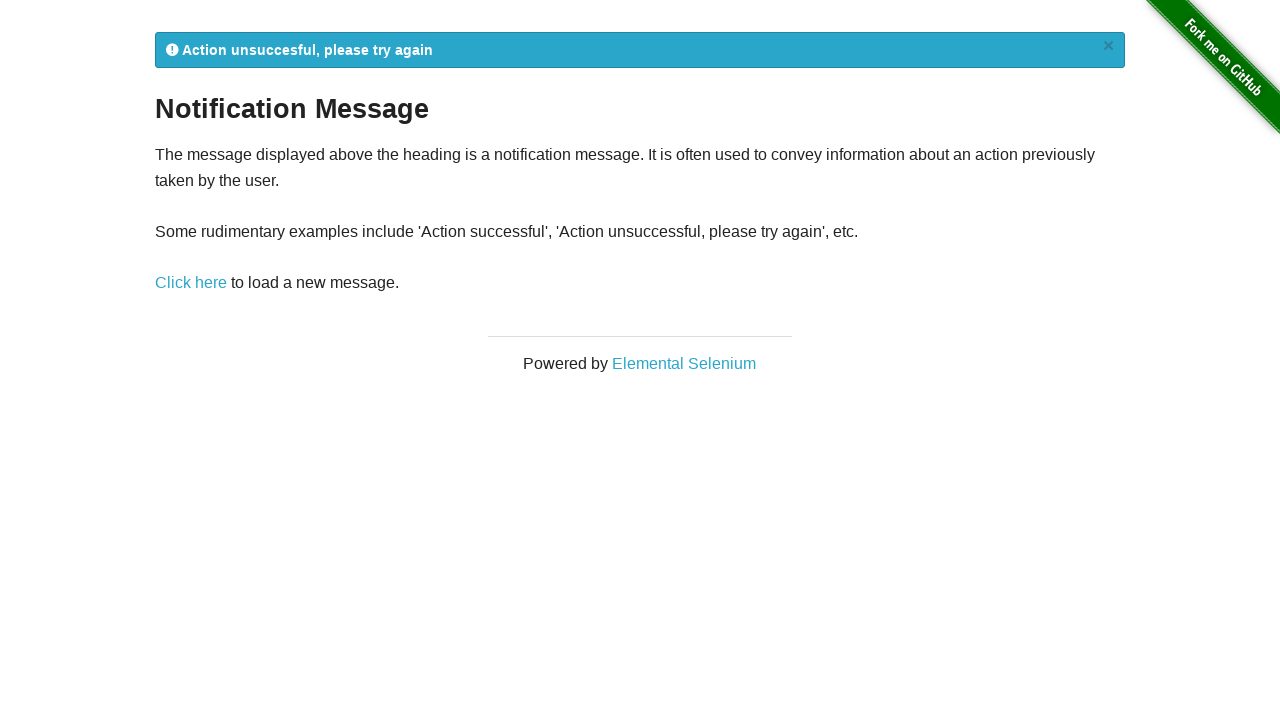